Tests modal dialog interaction by opening a modal and closing it using JavaScript execution

Starting URL: https://formy-project.herokuapp.com/modal

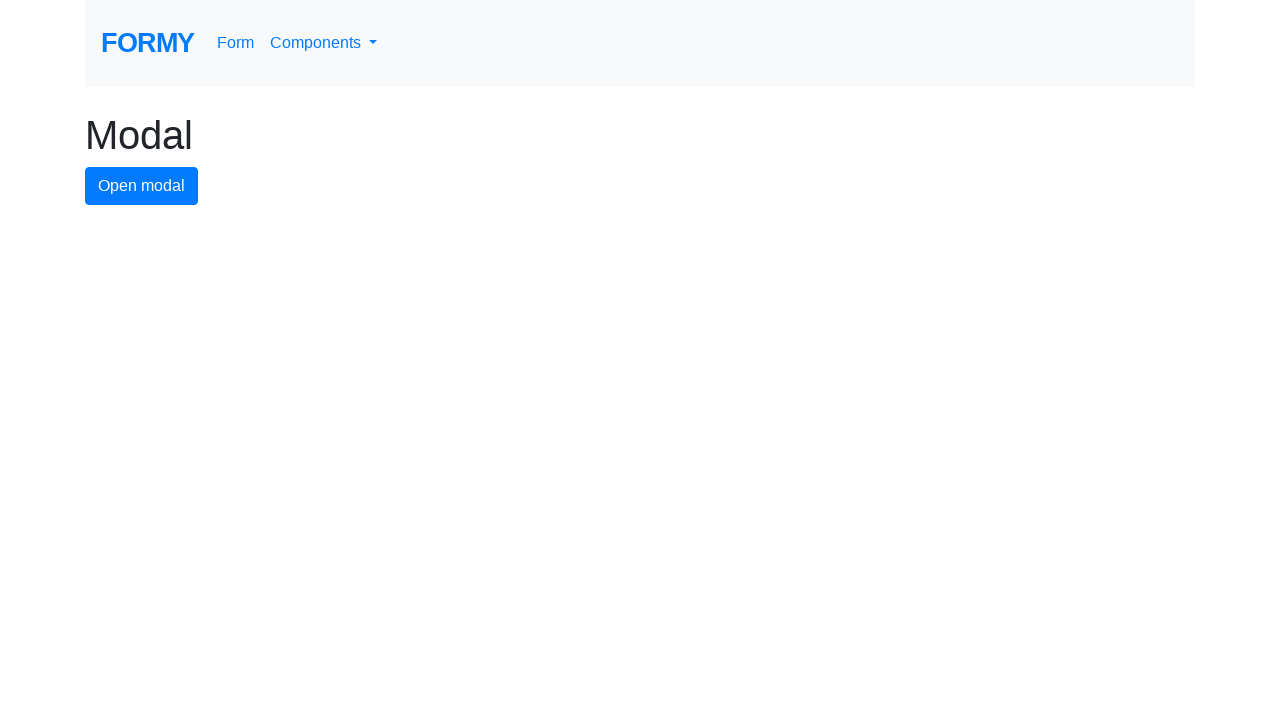

Clicked modal button to open the modal dialog at (142, 186) on #modal-button
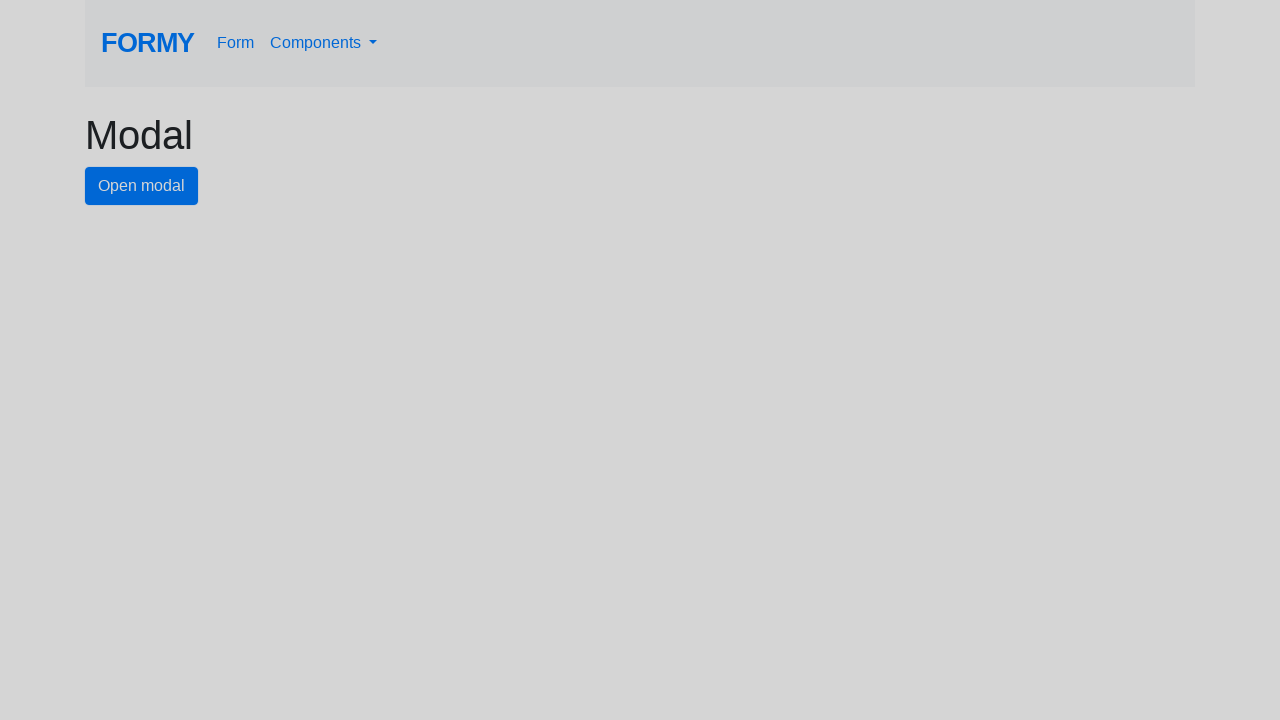

Modal dialog opened and close button became visible
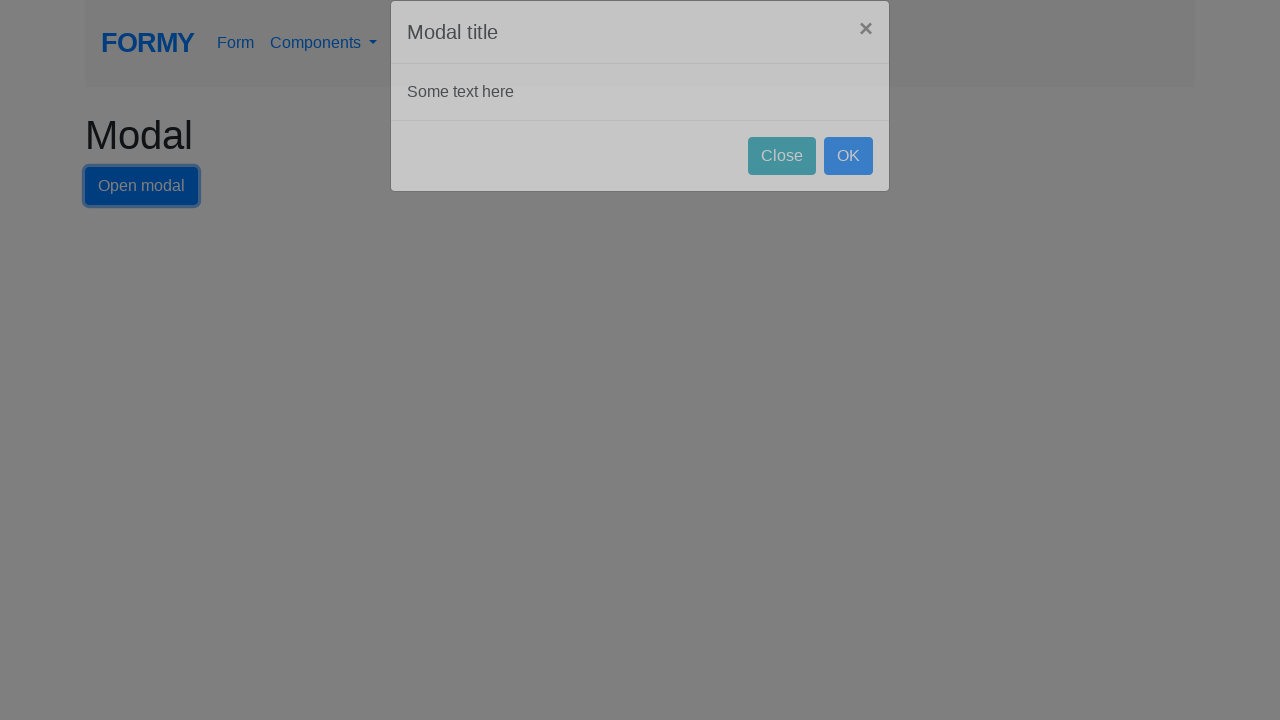

Executed JavaScript to close the modal dialog
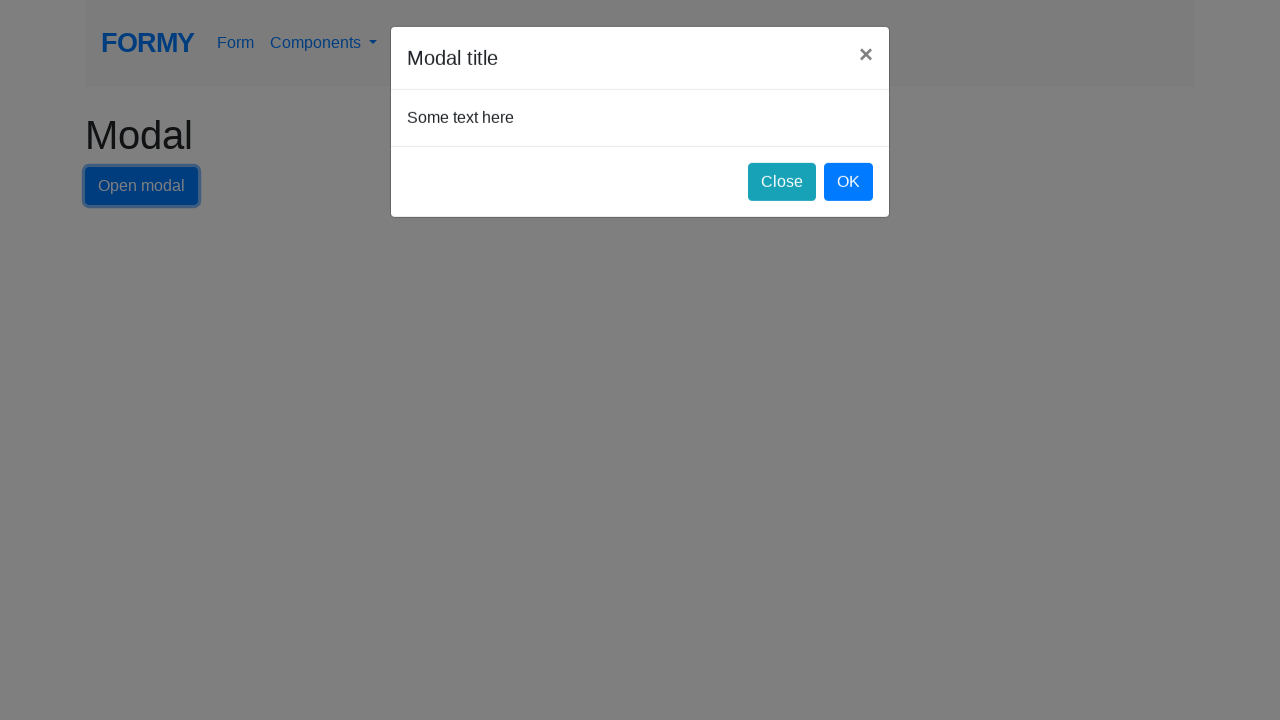

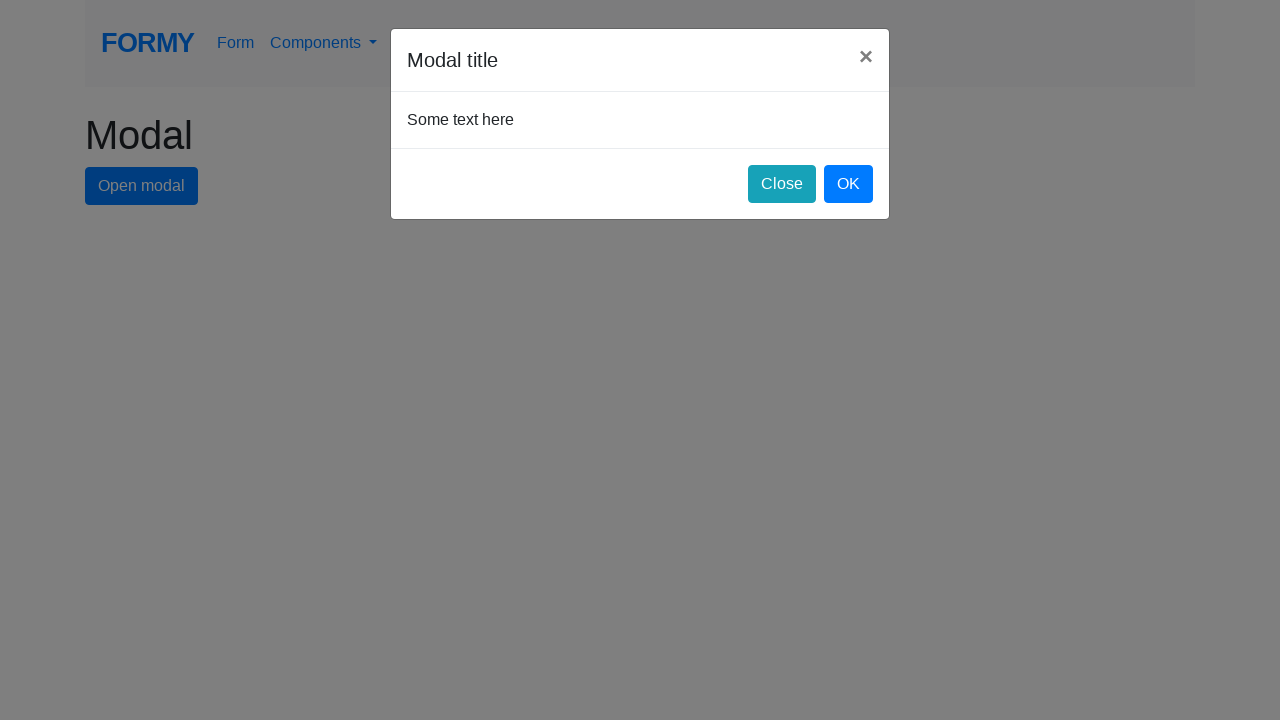